Tests autocomplete dropdown functionality by typing partial text and using arrow keys to select "Poland" from the suggestions

Starting URL: http://www.qaclickacademy.com/practice.php

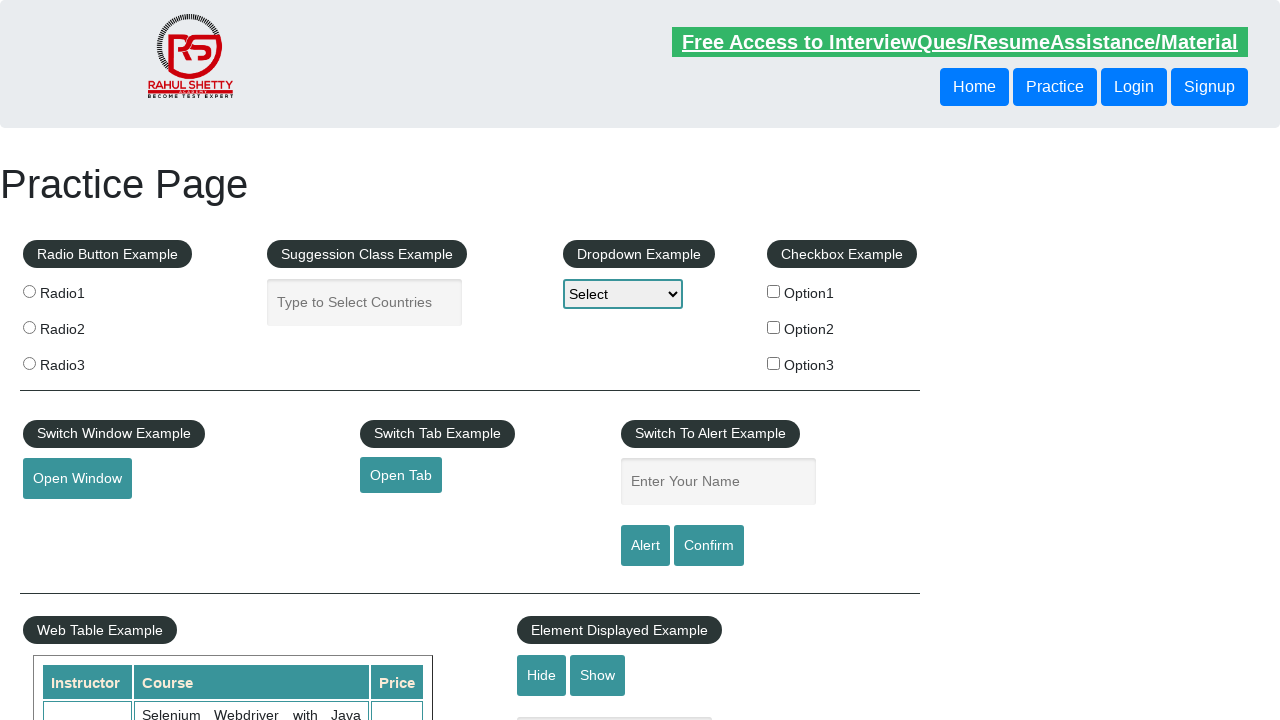

Filled autocomplete field with 'pol' on #autocomplete
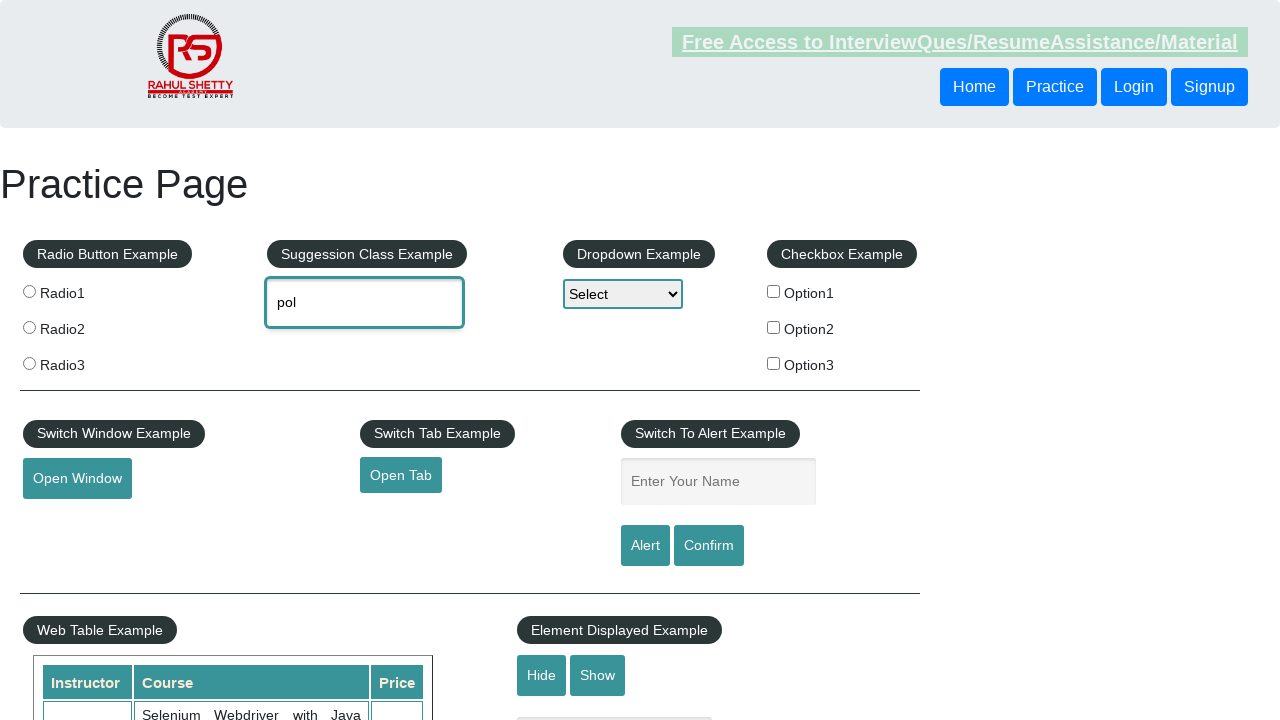

Waited for autocomplete suggestions to appear
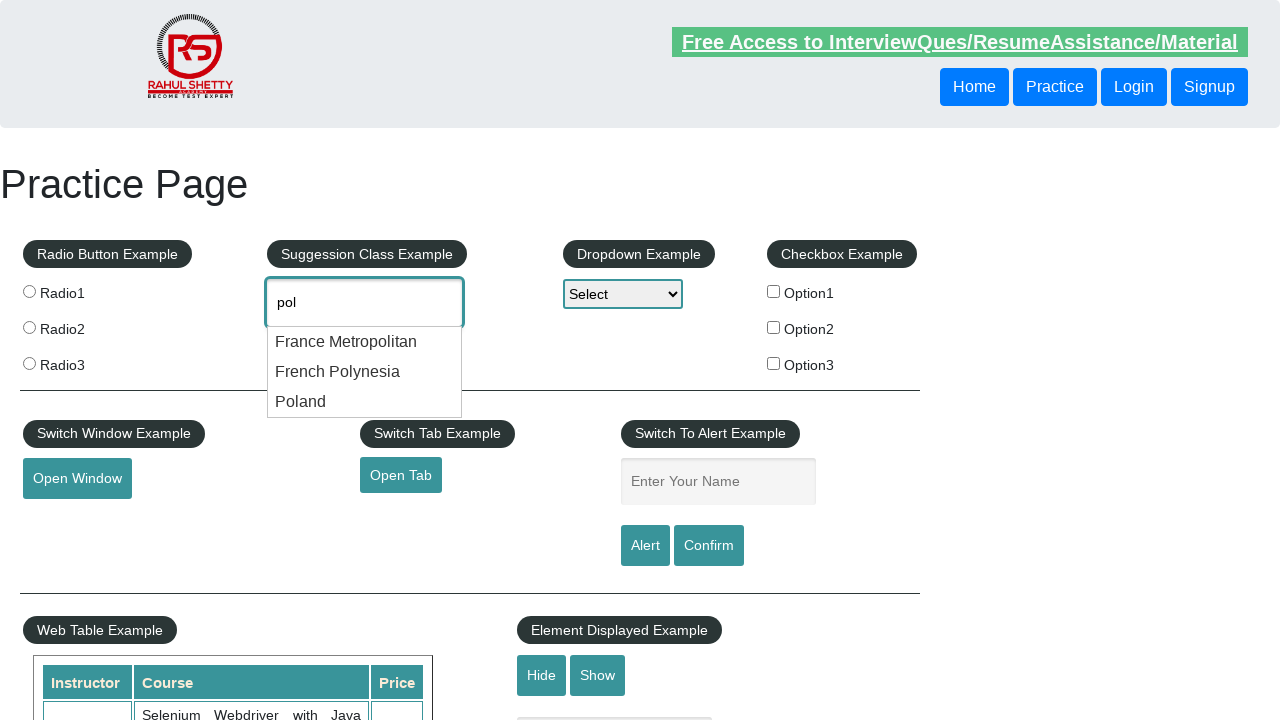

Pressed ArrowDown to navigate through dropdown options on #autocomplete
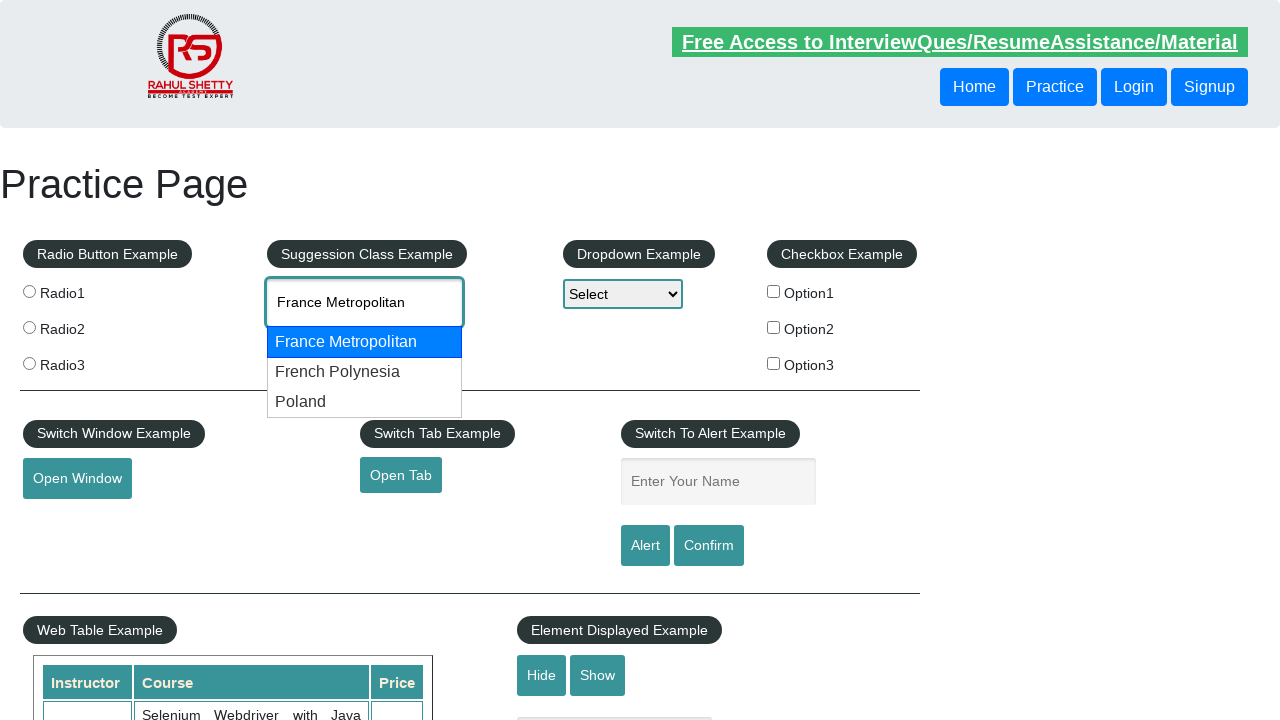

Waited 500ms before next arrow key press
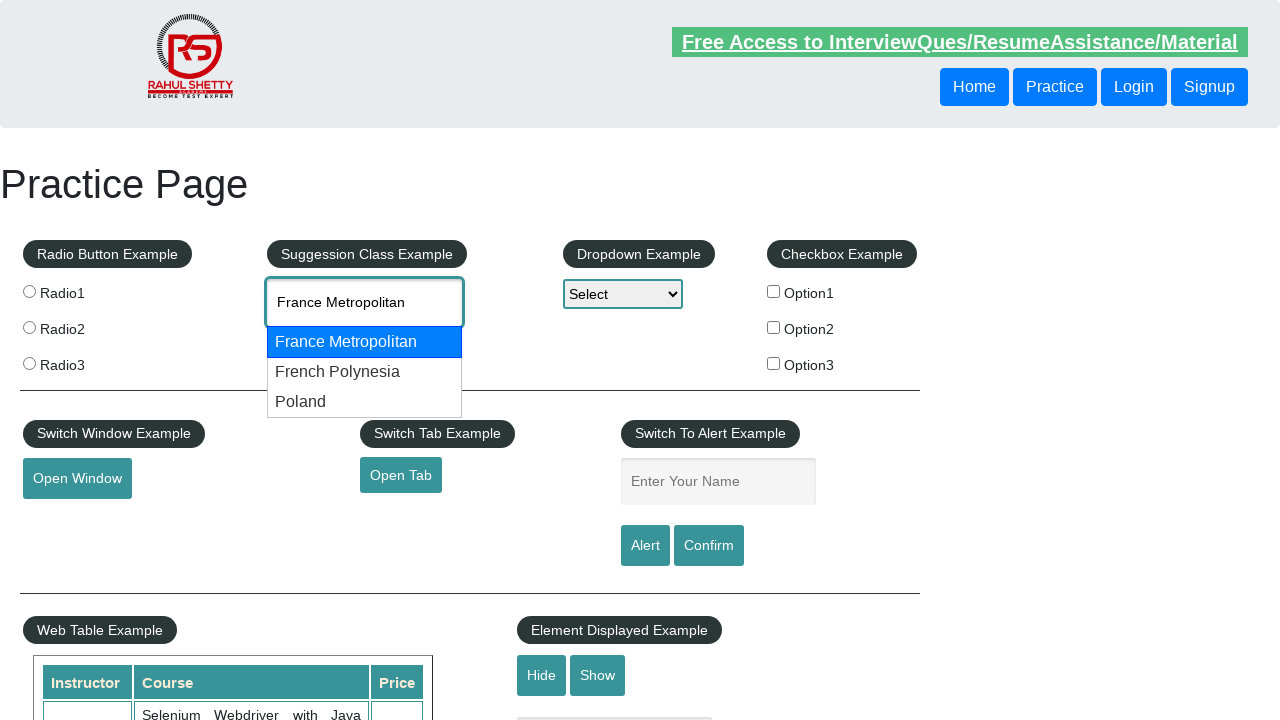

Pressed ArrowDown to navigate through dropdown options on #autocomplete
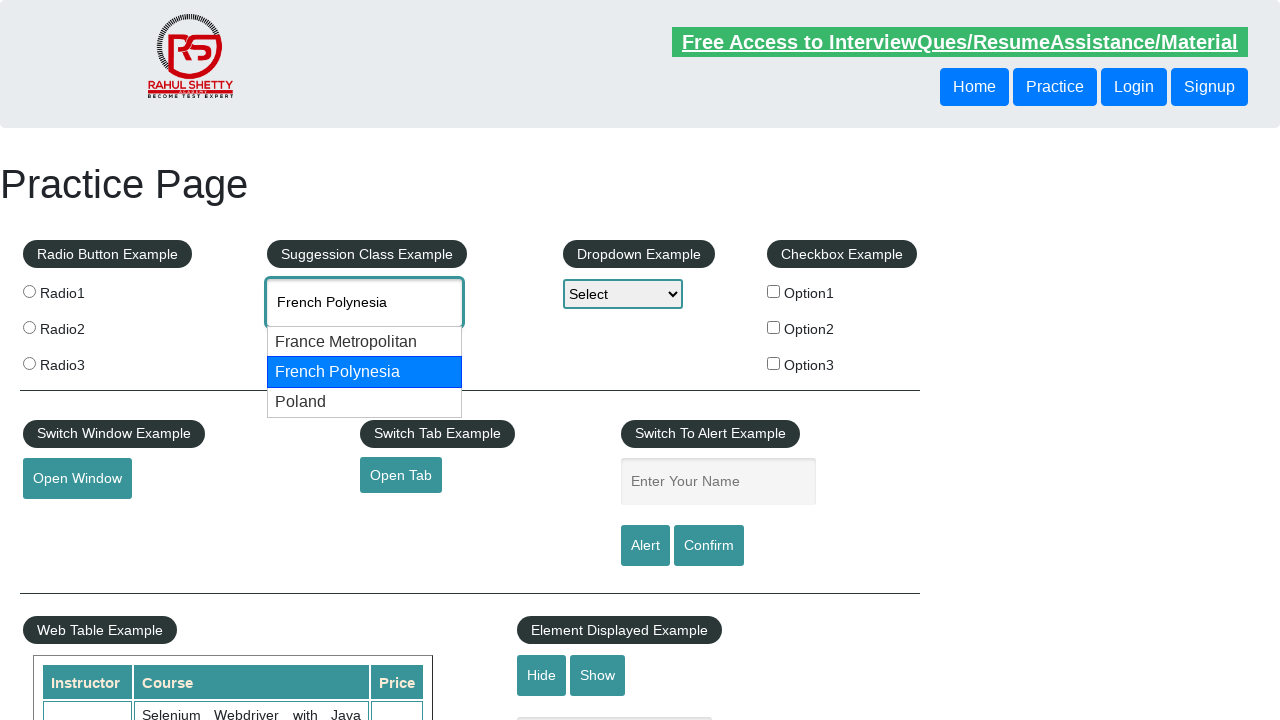

Waited 500ms before next arrow key press
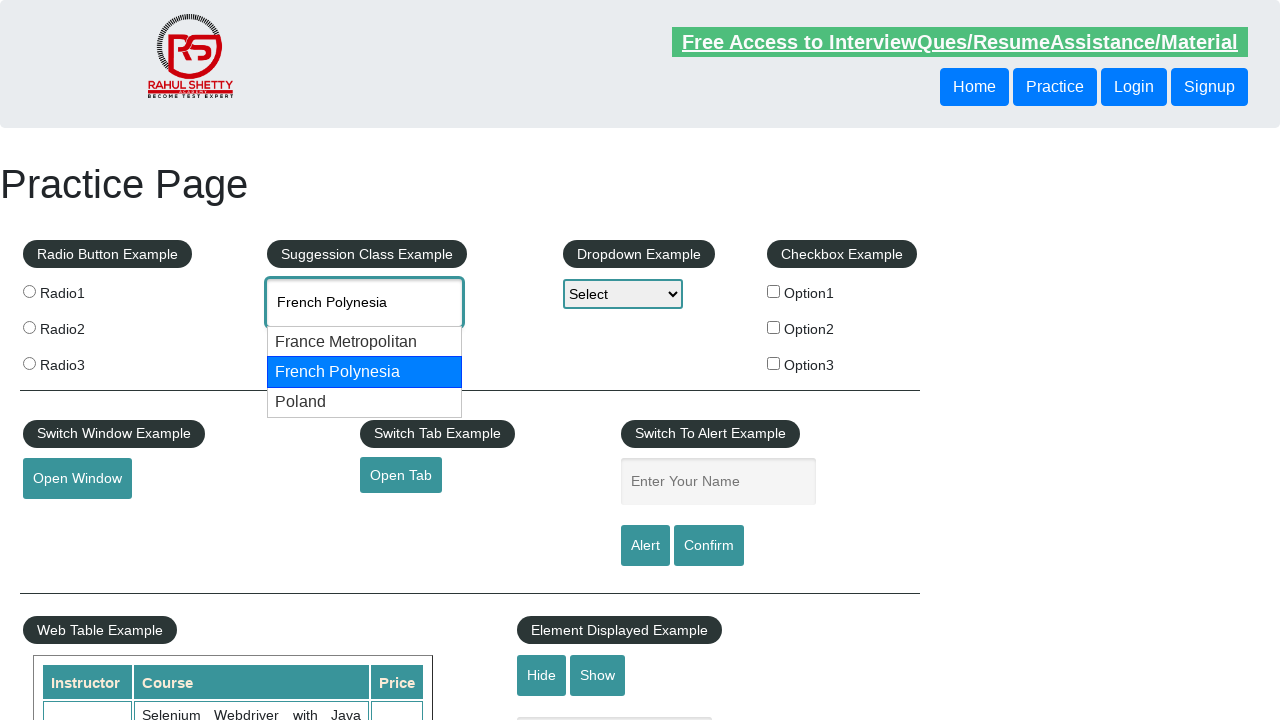

Pressed ArrowDown to navigate through dropdown options on #autocomplete
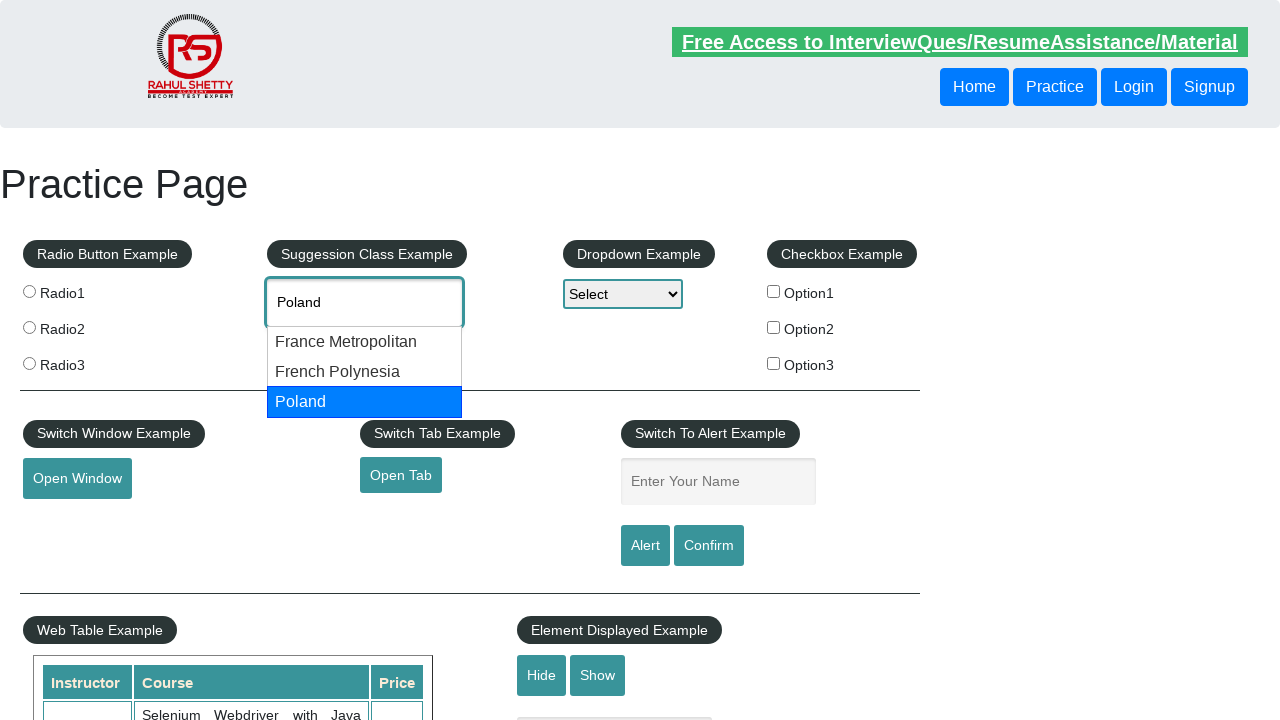

Waited 500ms before next arrow key press
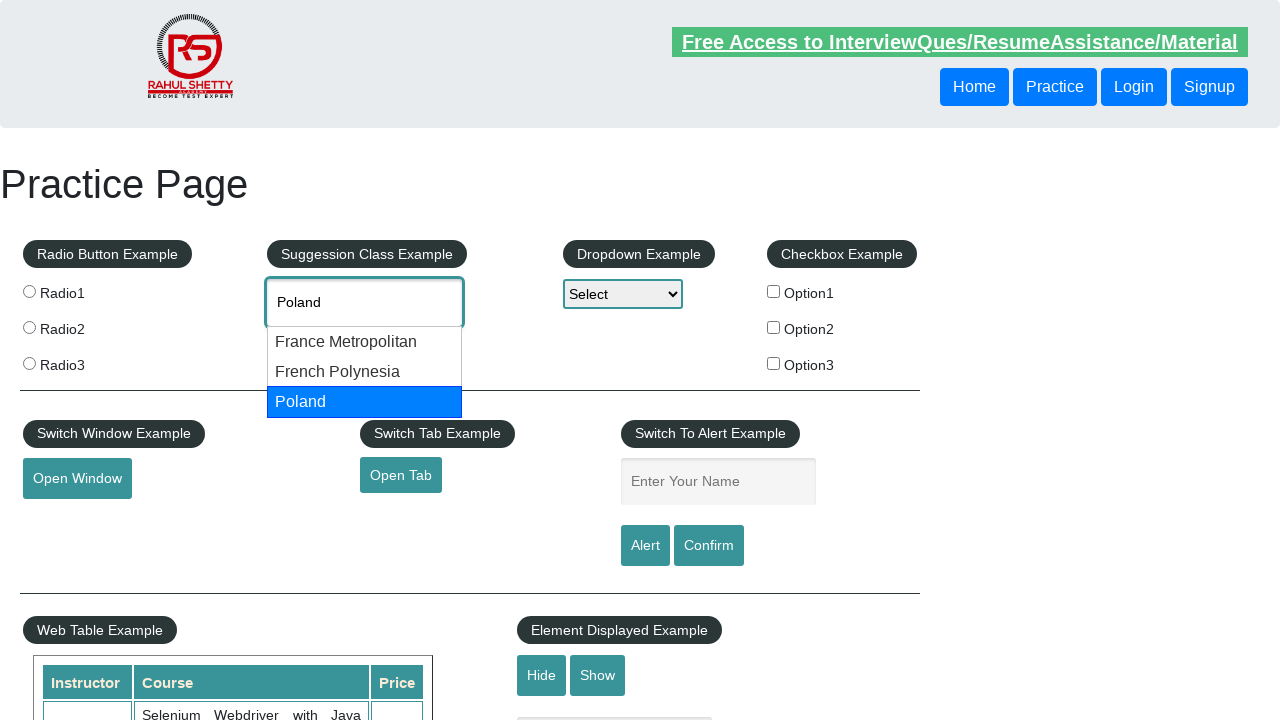

Pressed Enter to select 'Poland' from the autocomplete dropdown on #autocomplete
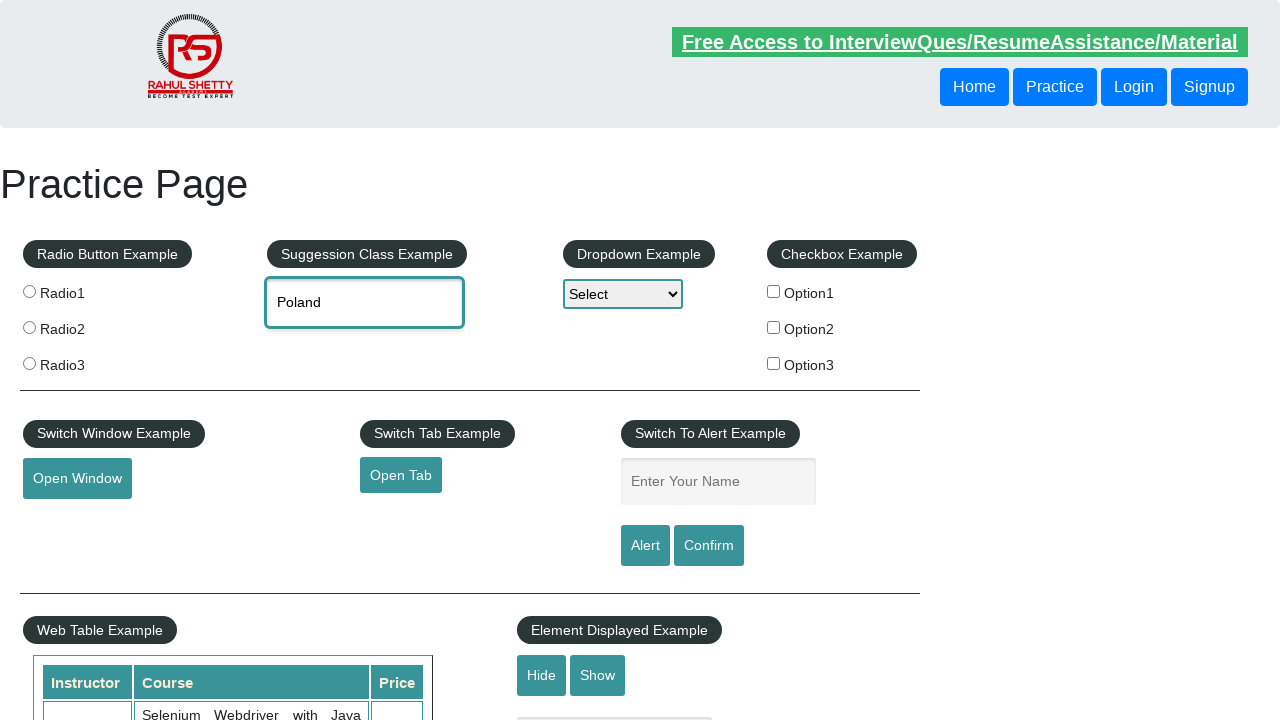

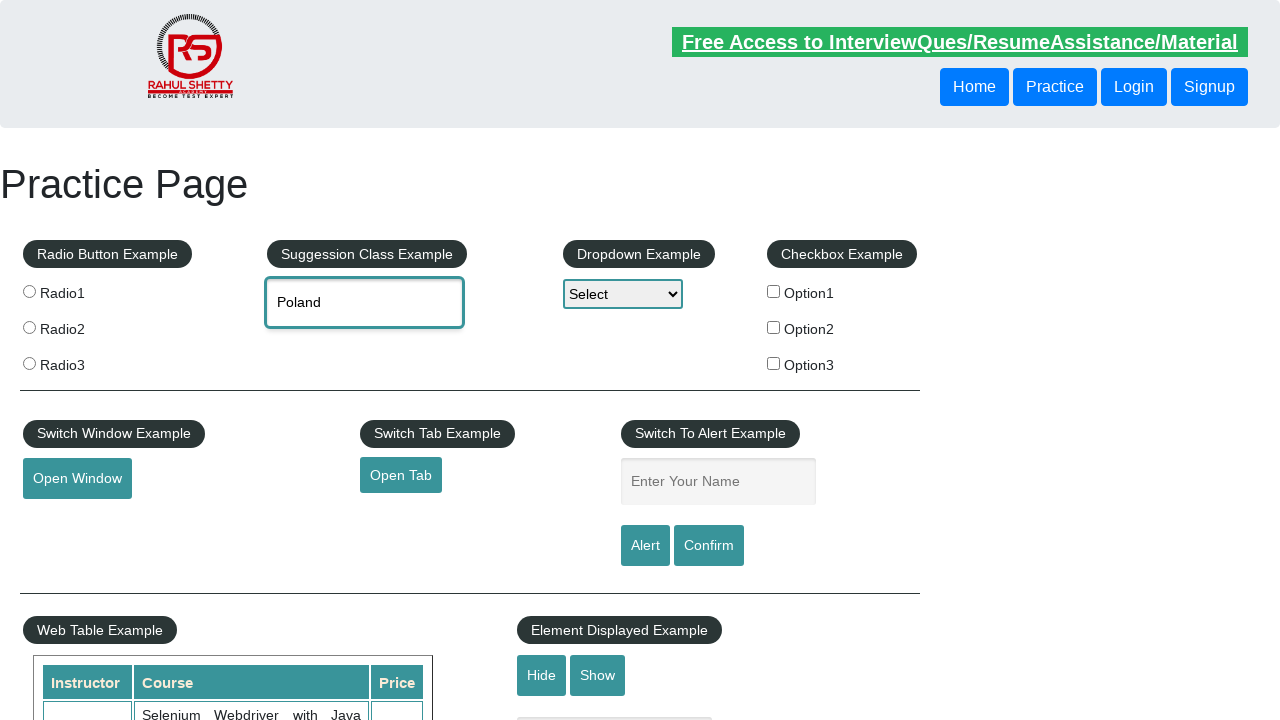